Tests that the input field clears after adding a todo item

Starting URL: https://demo.playwright.dev/todomvc

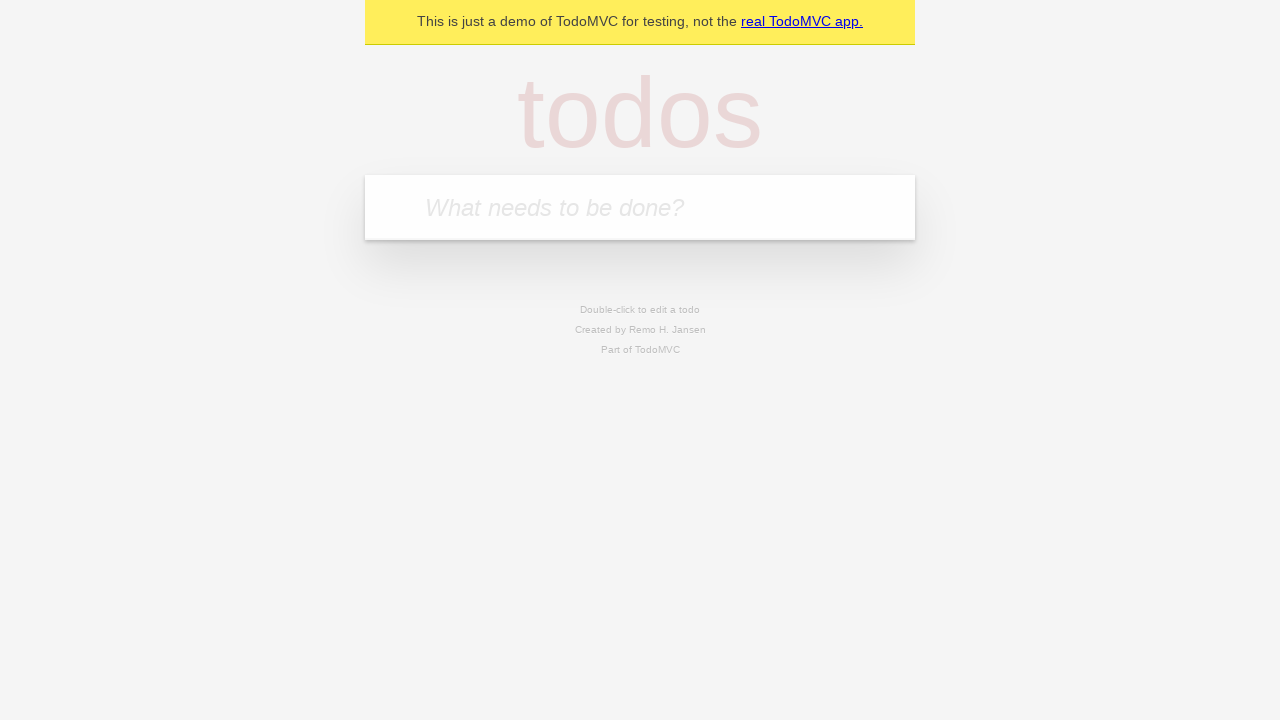

Filled new todo input field with 'buy some cheese' on .new-todo
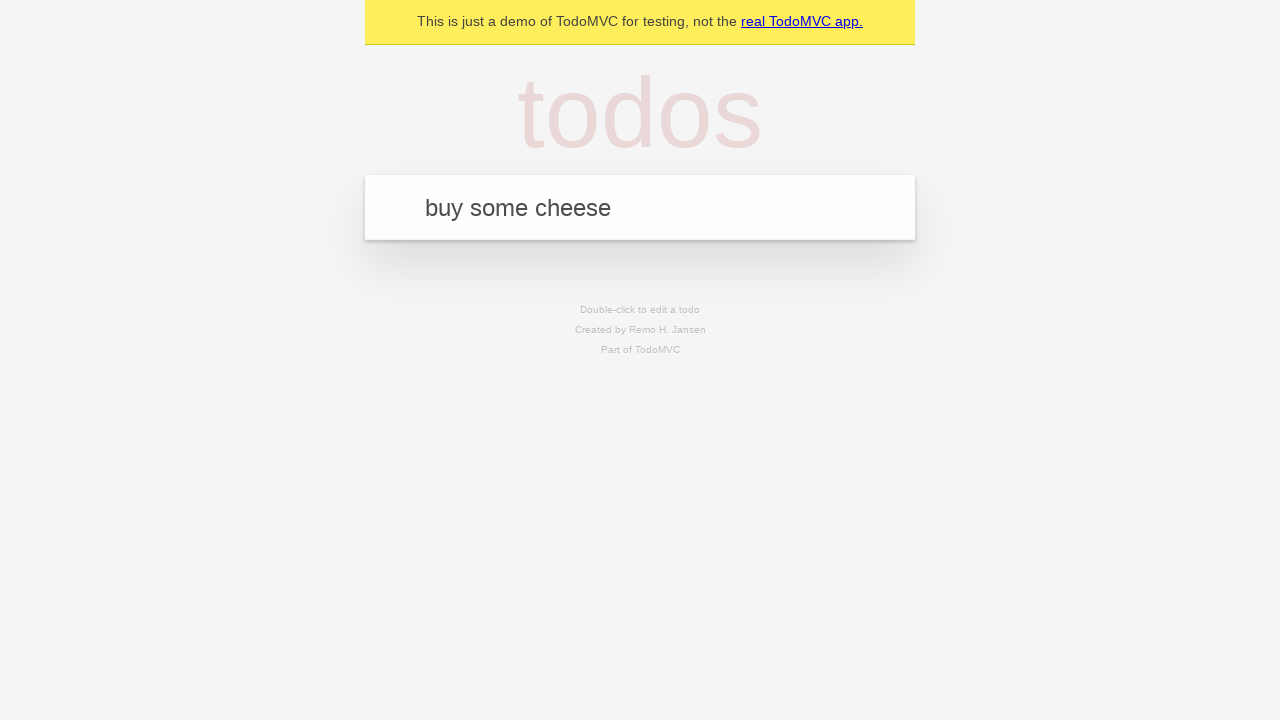

Pressed Enter to add todo item on .new-todo
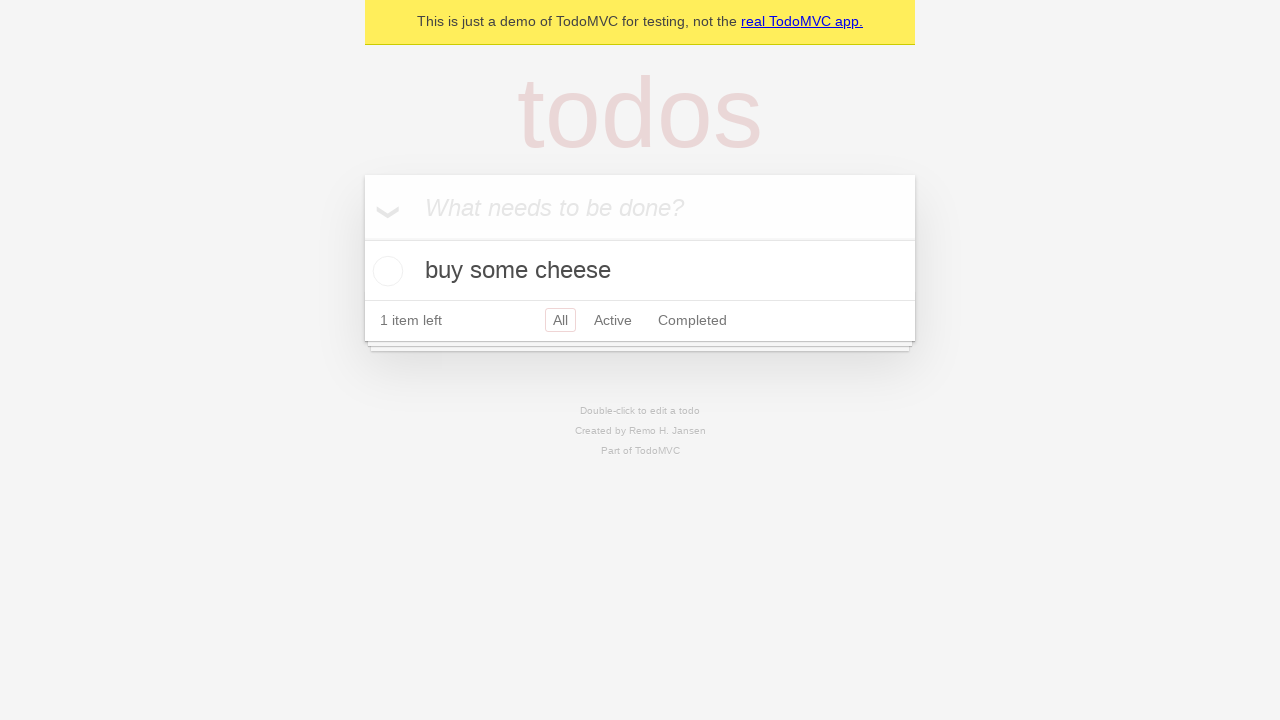

Todo item added and label appeared
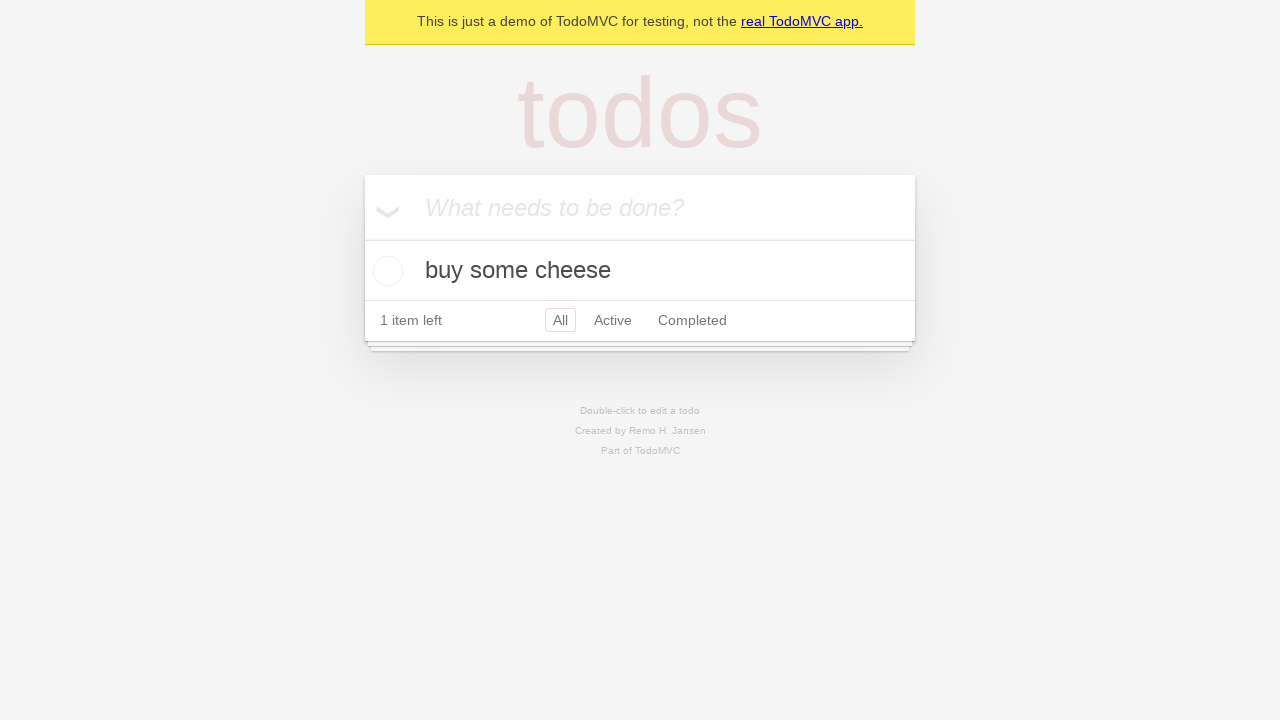

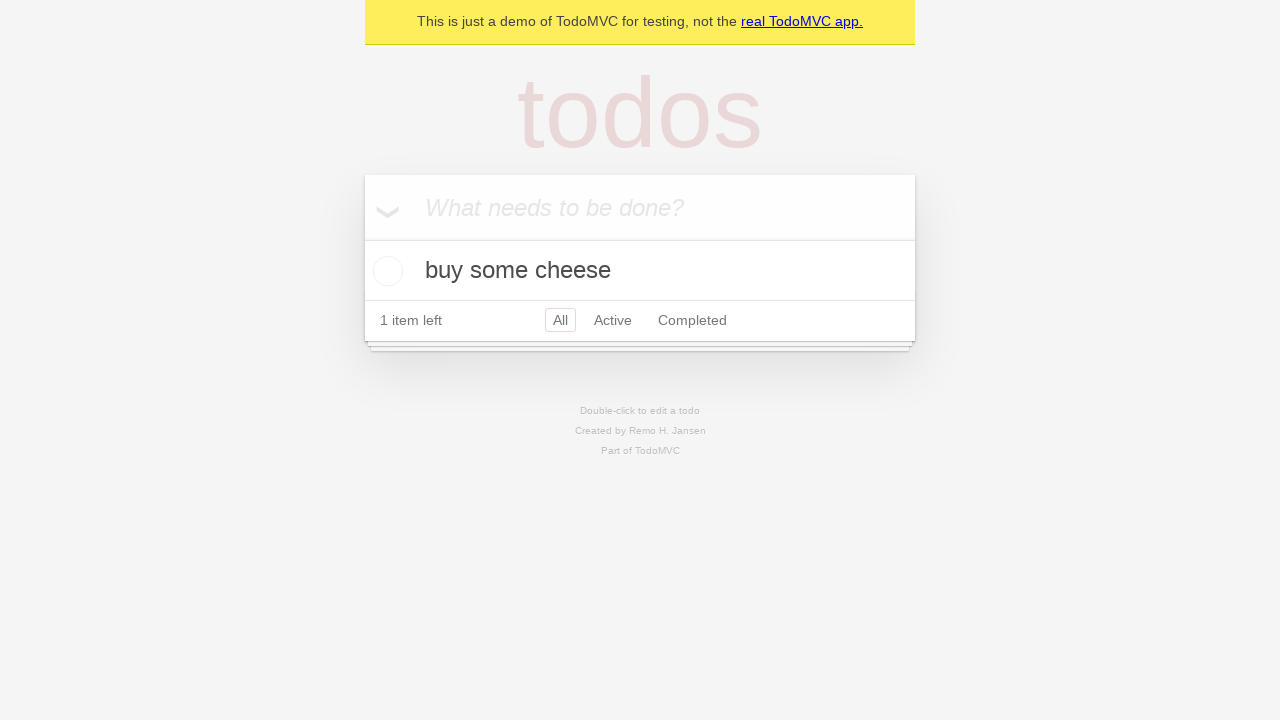